Navigates to the Selenium HQ website and waits for the page to load completely

Starting URL: https://www.seleniumhq.org/

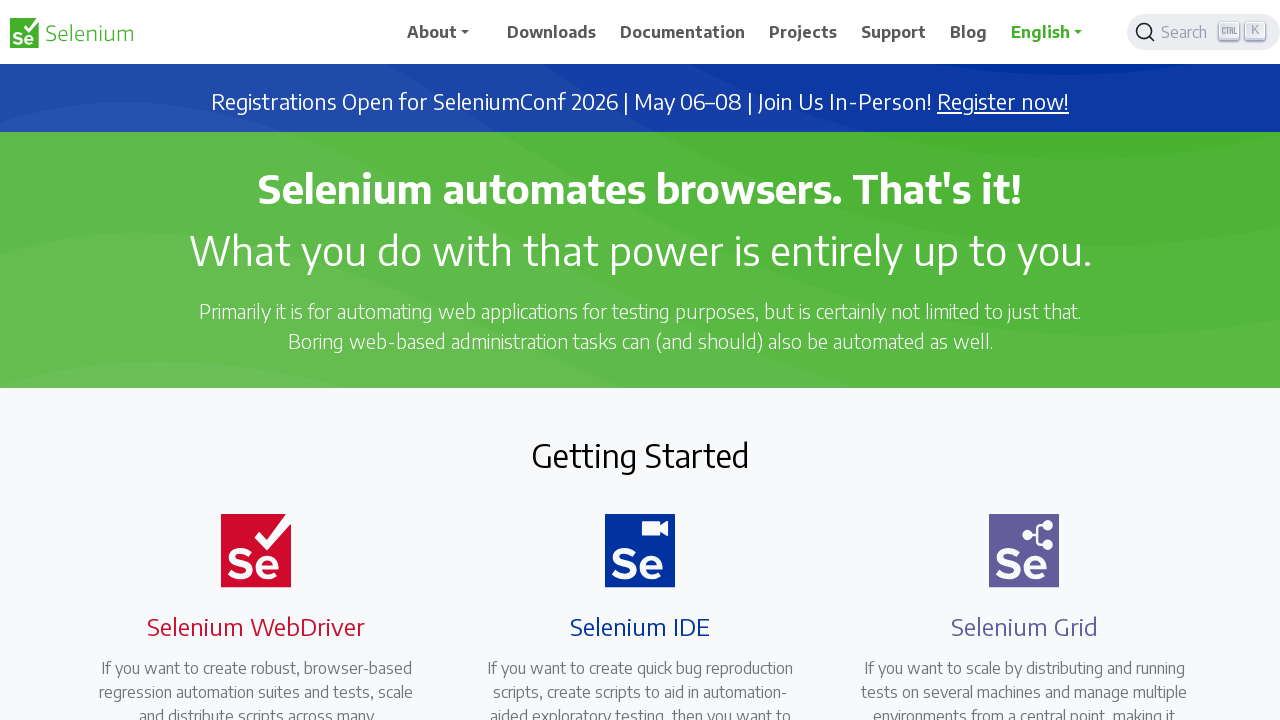

Navigated to Selenium HQ website
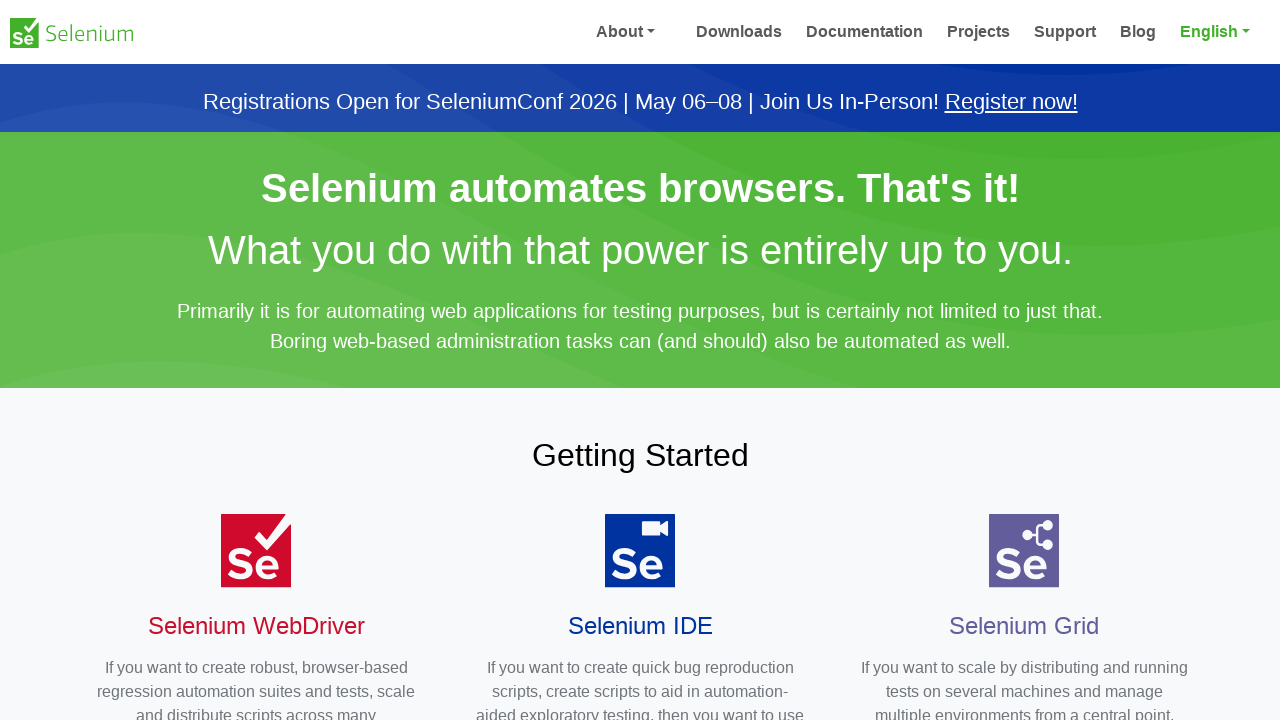

Page fully loaded - network idle state reached
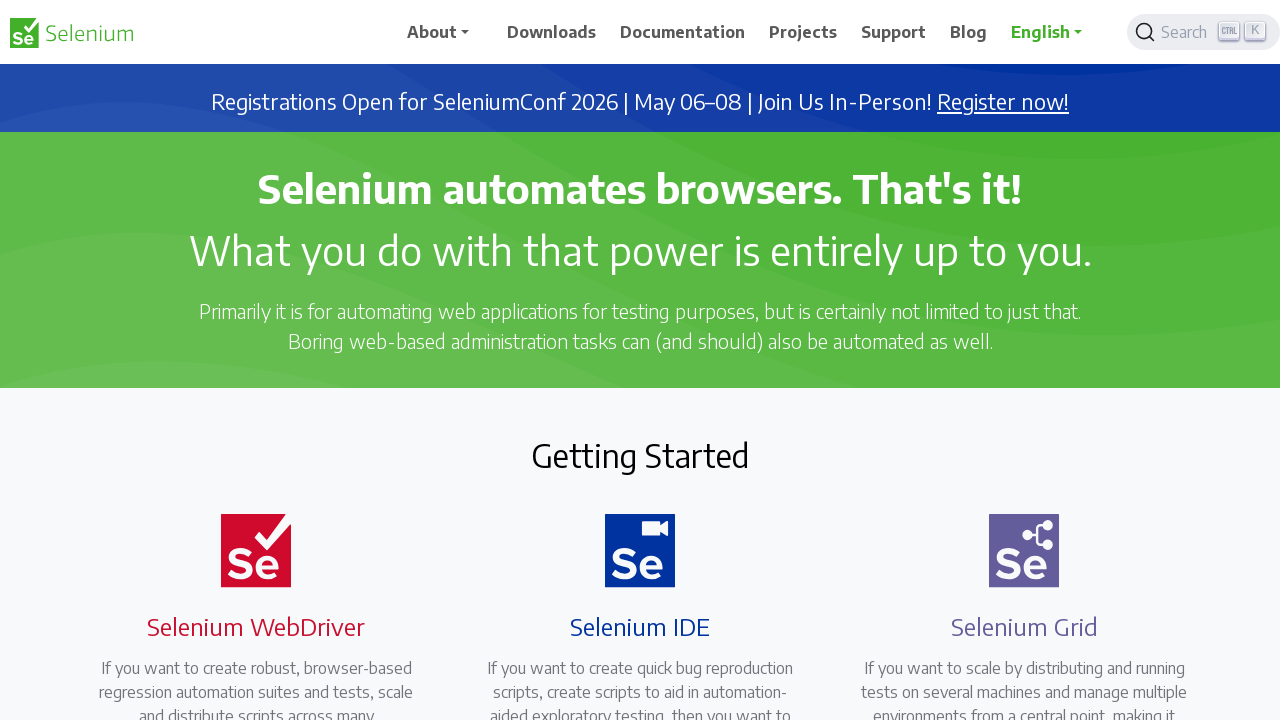

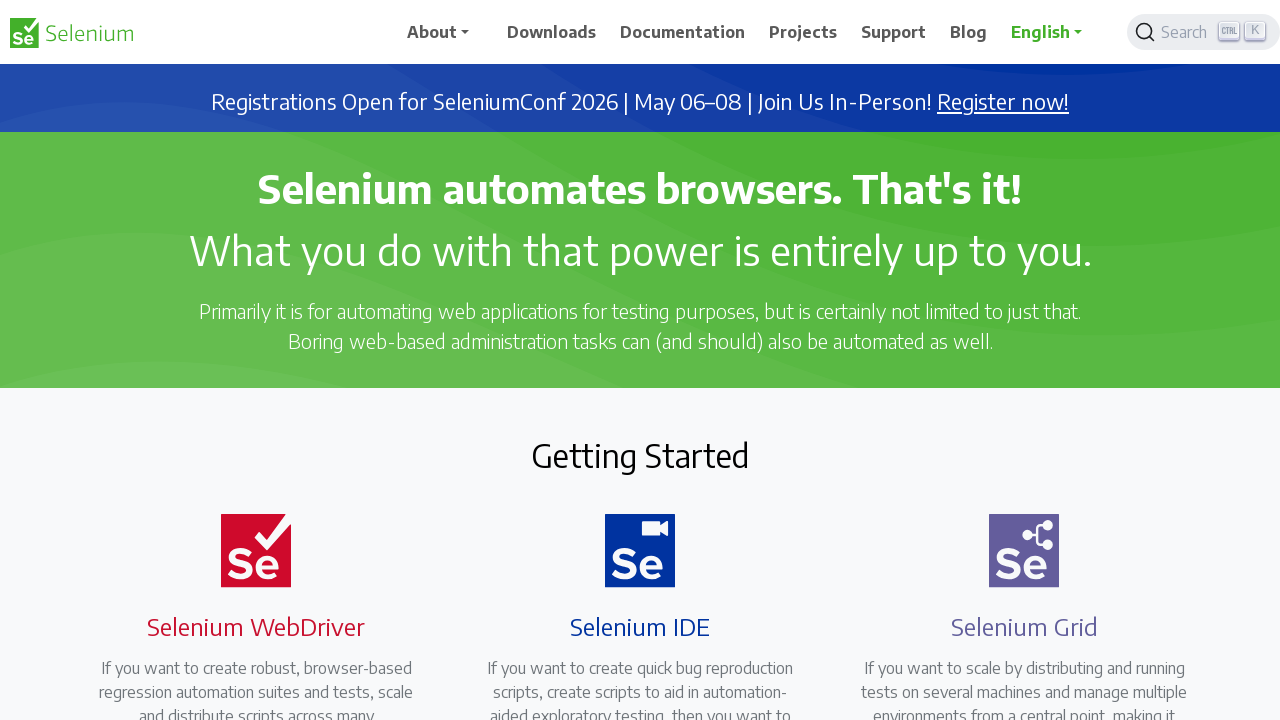